Tests email field validation by first entering an invalid email without @ symbol, verifying error appears, then entering a valid email and verifying error disappears

Starting URL: https://osstep.github.io/action_fill

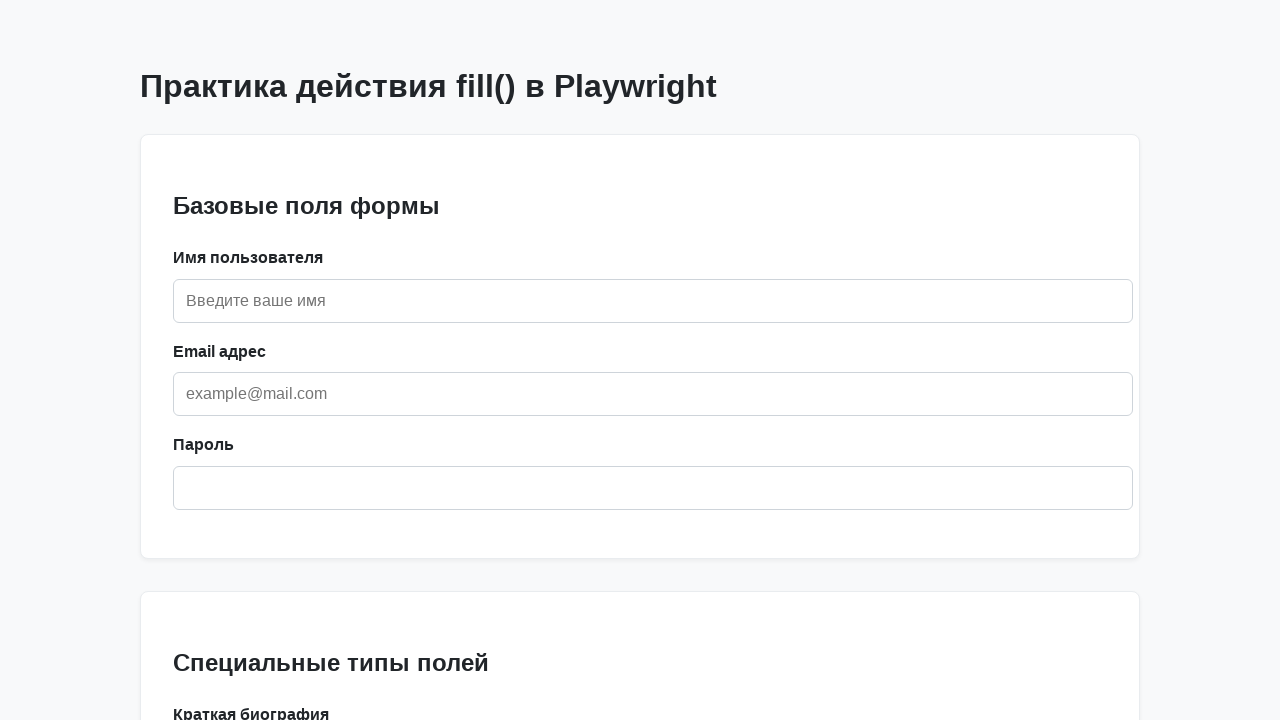

Located email field by placeholder 'example@mail.com'
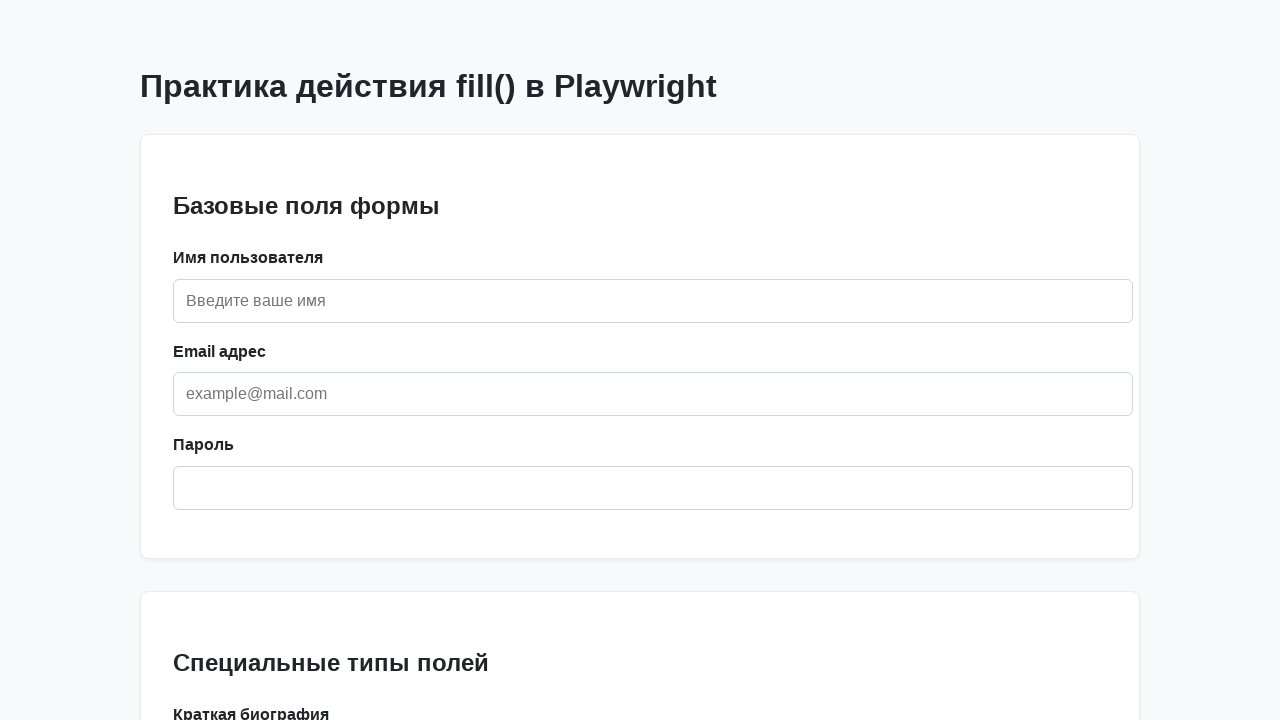

Located error message element 'Введите корректный email'
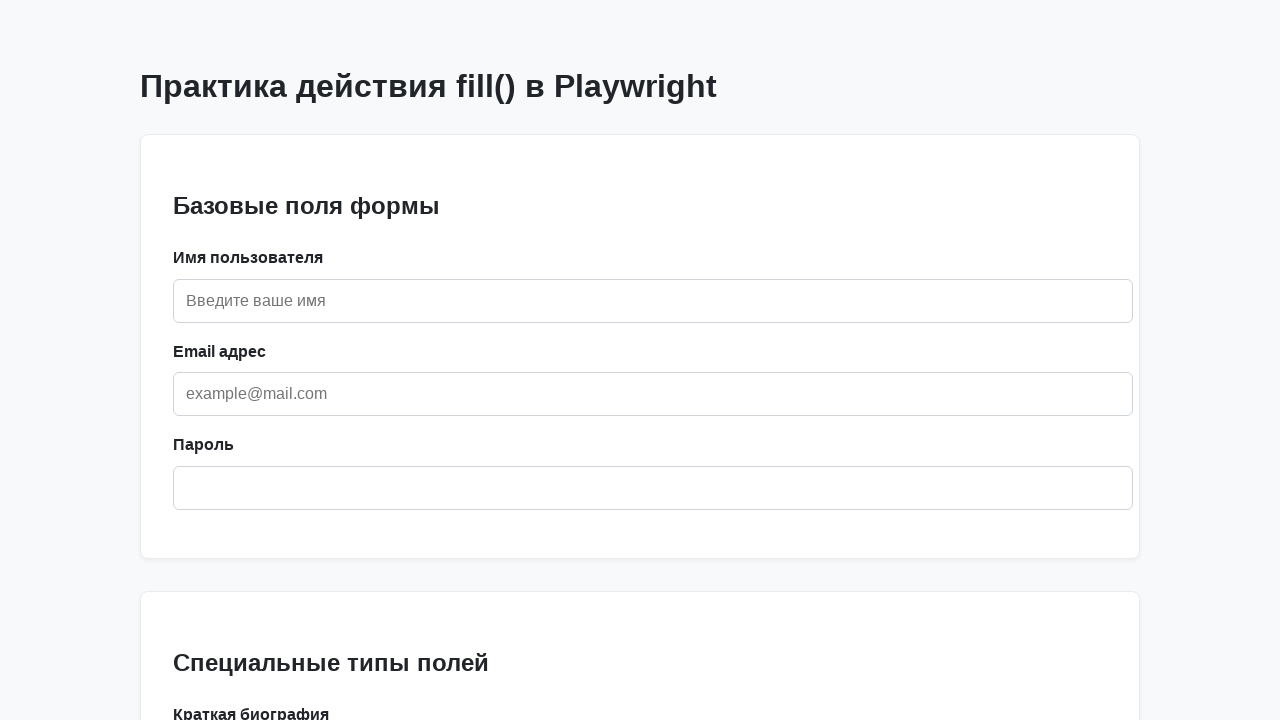

Filled email field with invalid email '123.ru' (missing @ symbol) on internal:attr=[placeholder="example@mail.com"i]
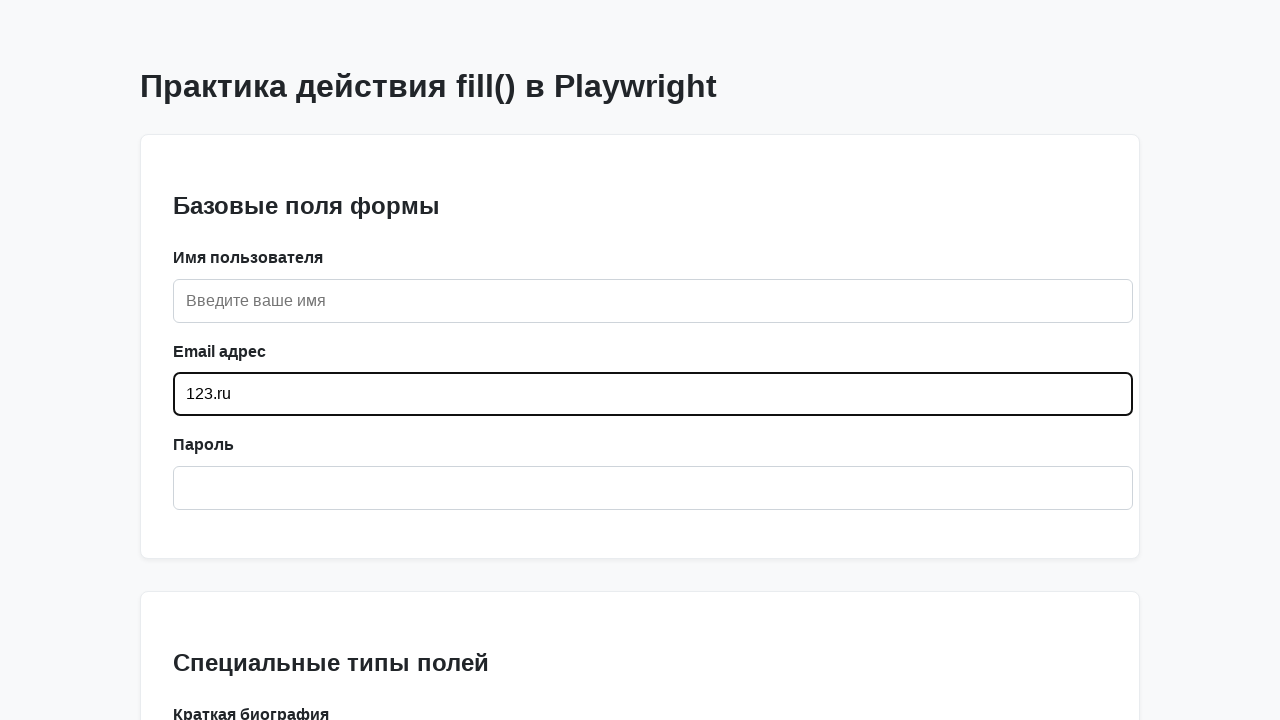

Triggered validation by blurring email field
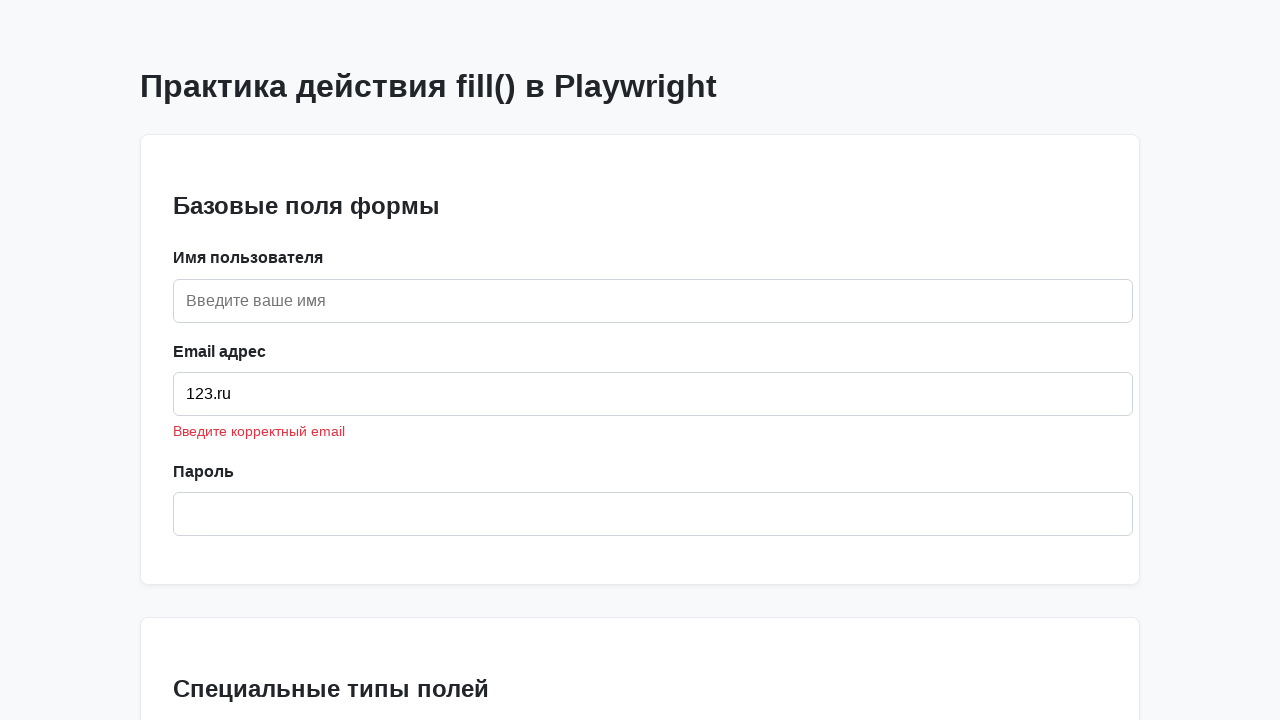

Verified error message is visible for invalid email
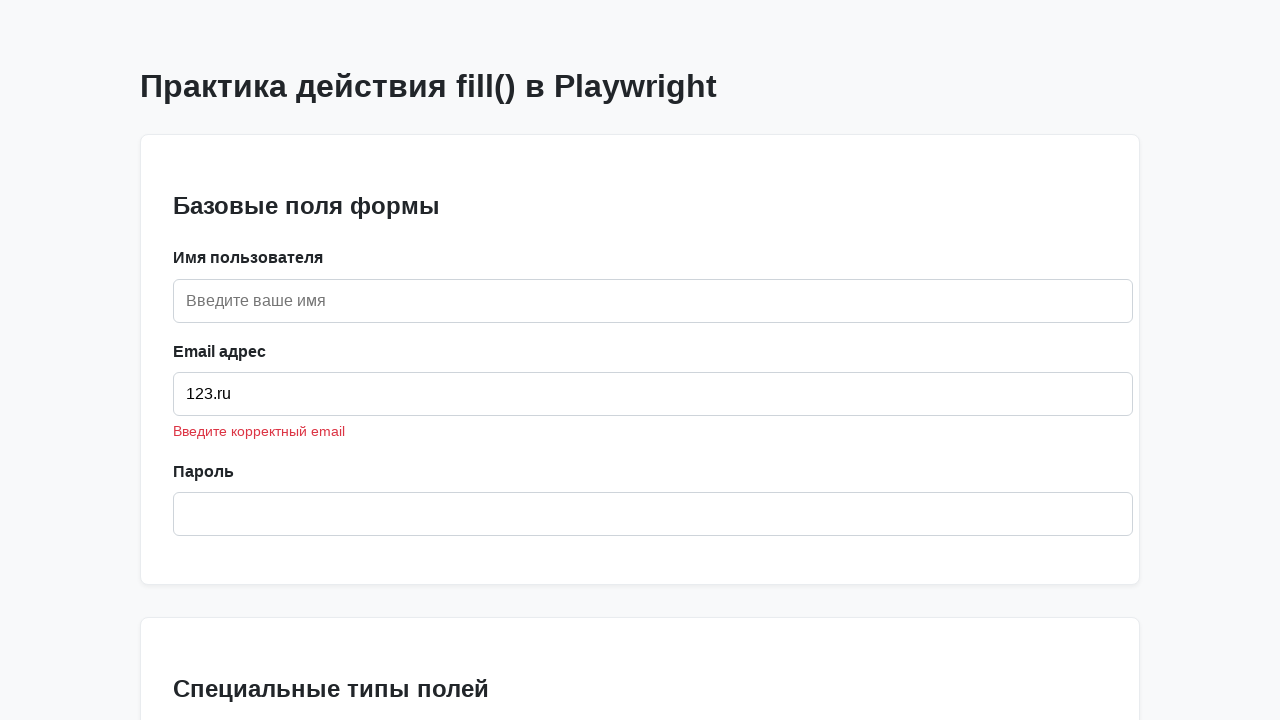

Filled email field with valid email '123@email.ru' on internal:attr=[placeholder="example@mail.com"i]
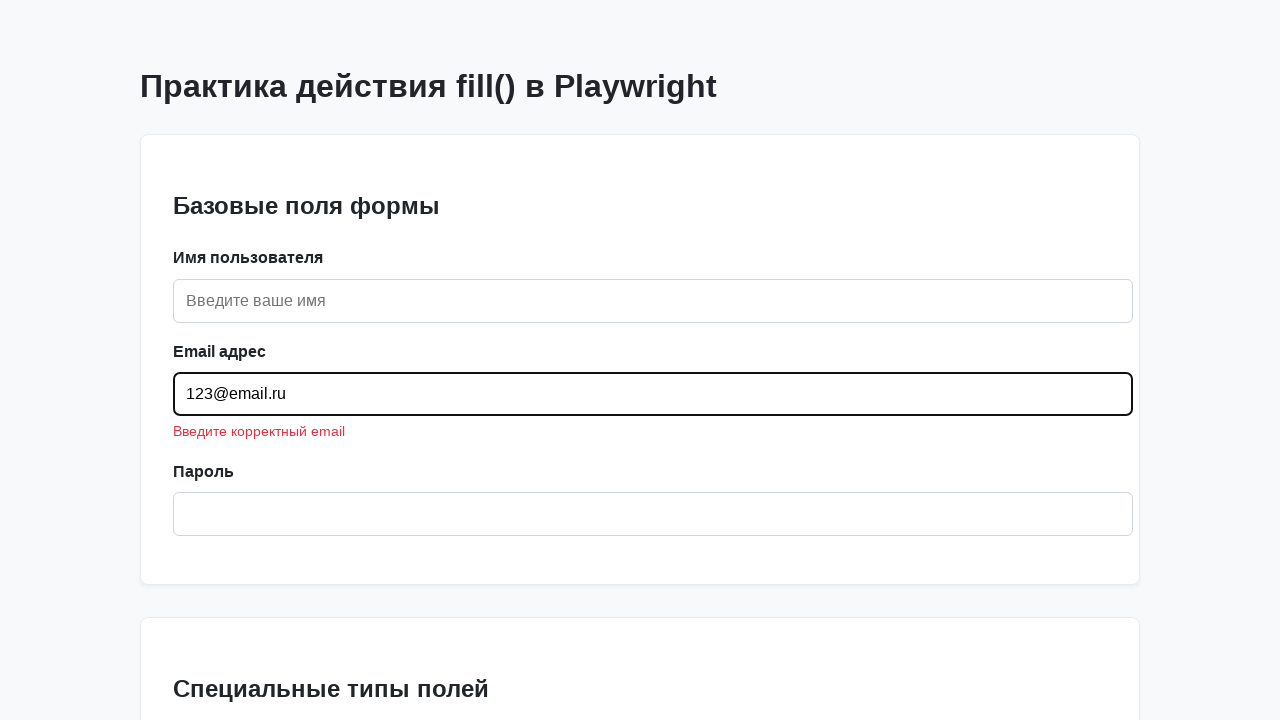

Triggered validation by blurring email field
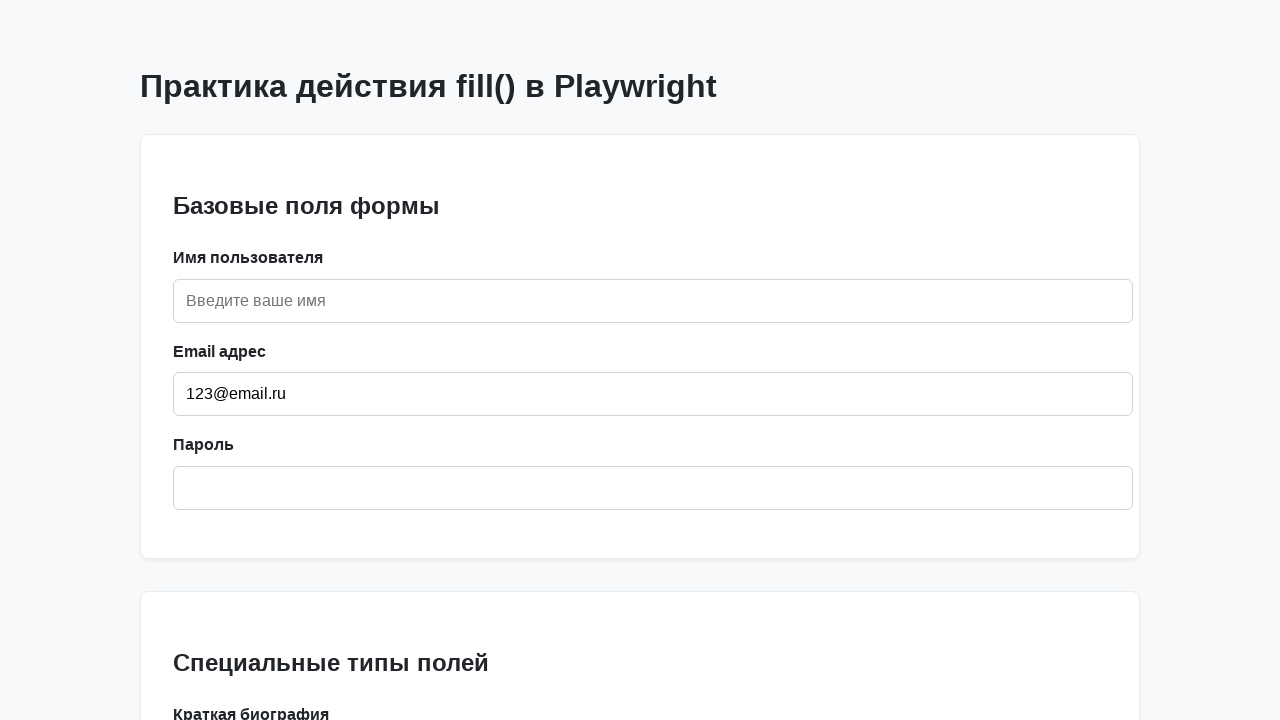

Verified error message is hidden for valid email
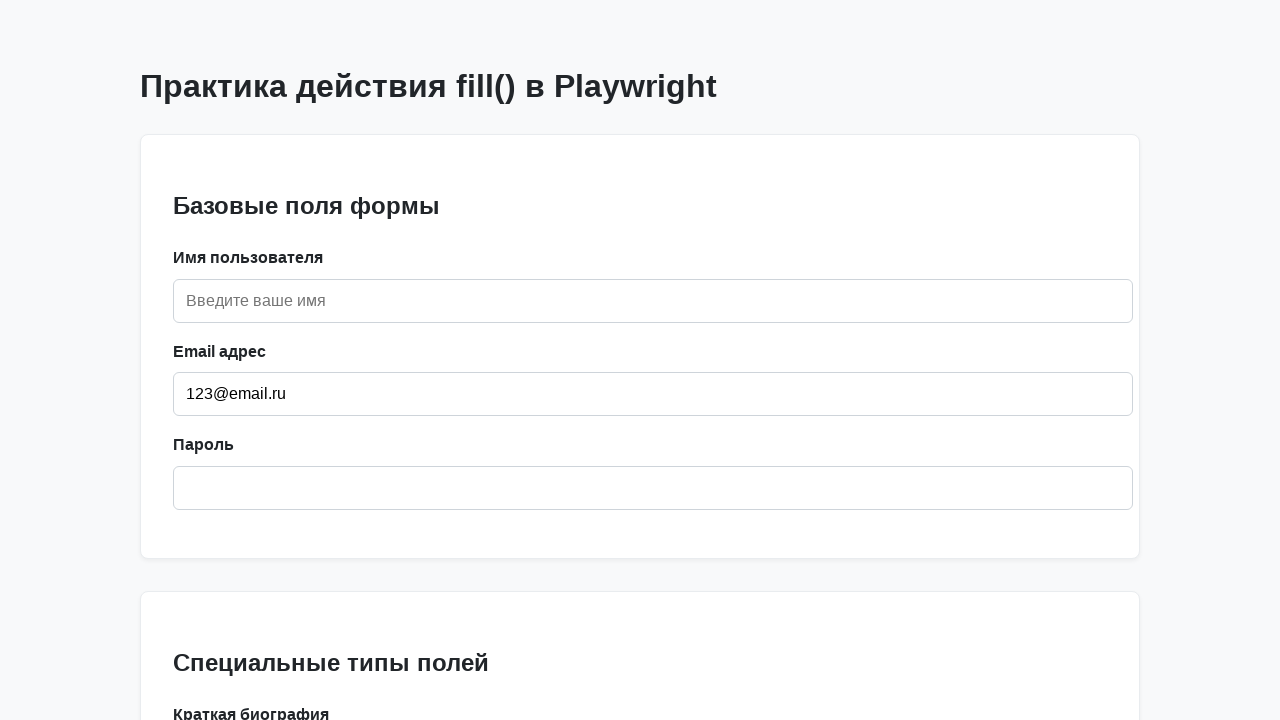

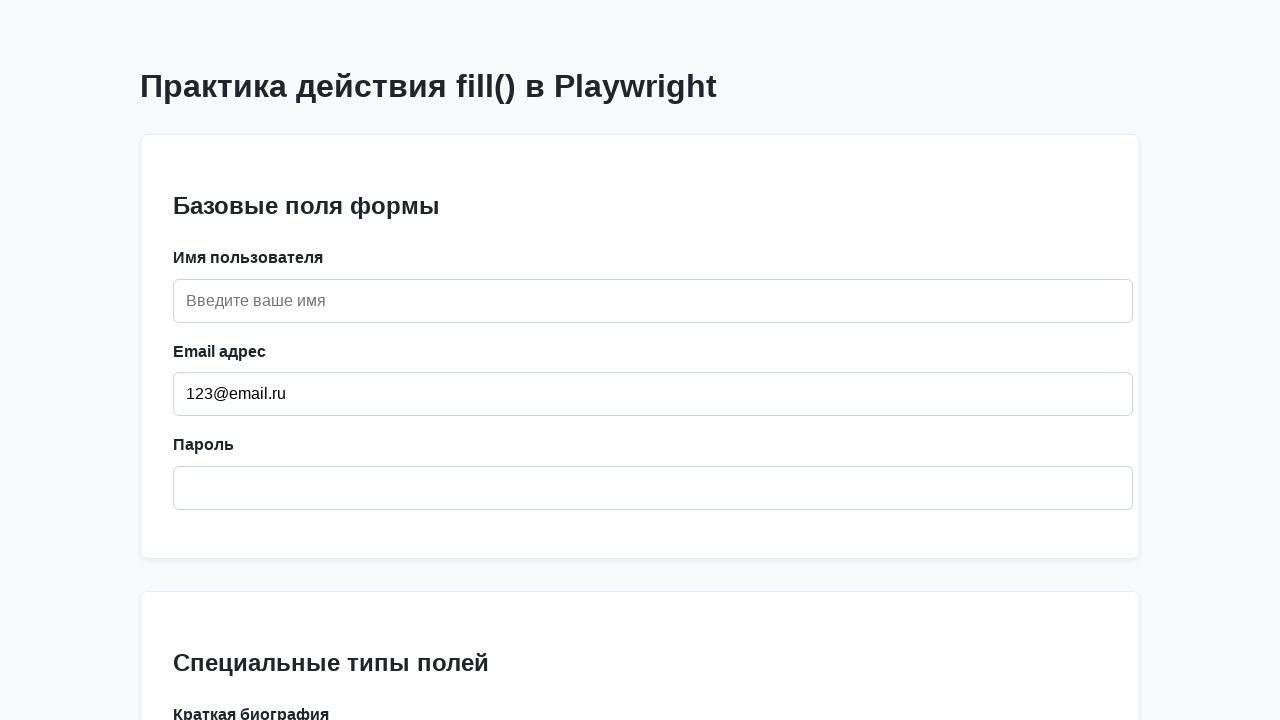